Tests various web element methods on a practice page including filling a textarea, clicking radio buttons, and verifying element states like displayed, enabled, and selected.

Starting URL: https://omayo.blogspot.com/

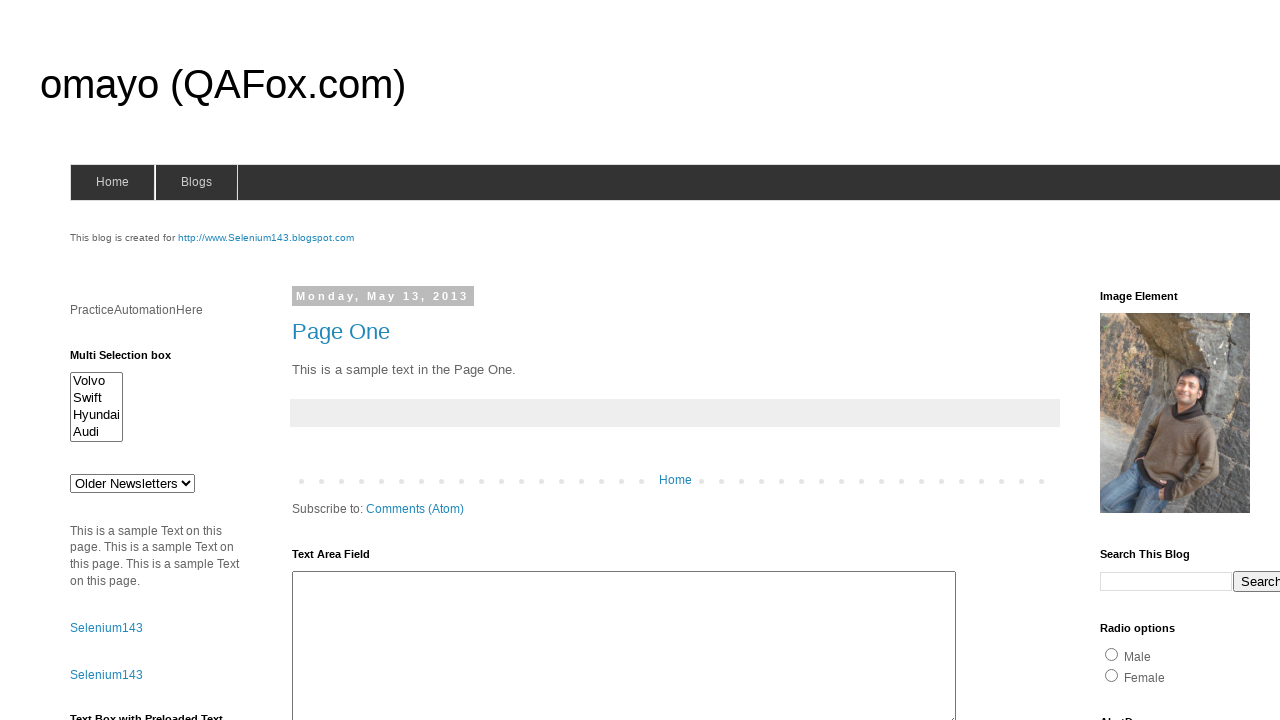

Located textarea element with cols='30'
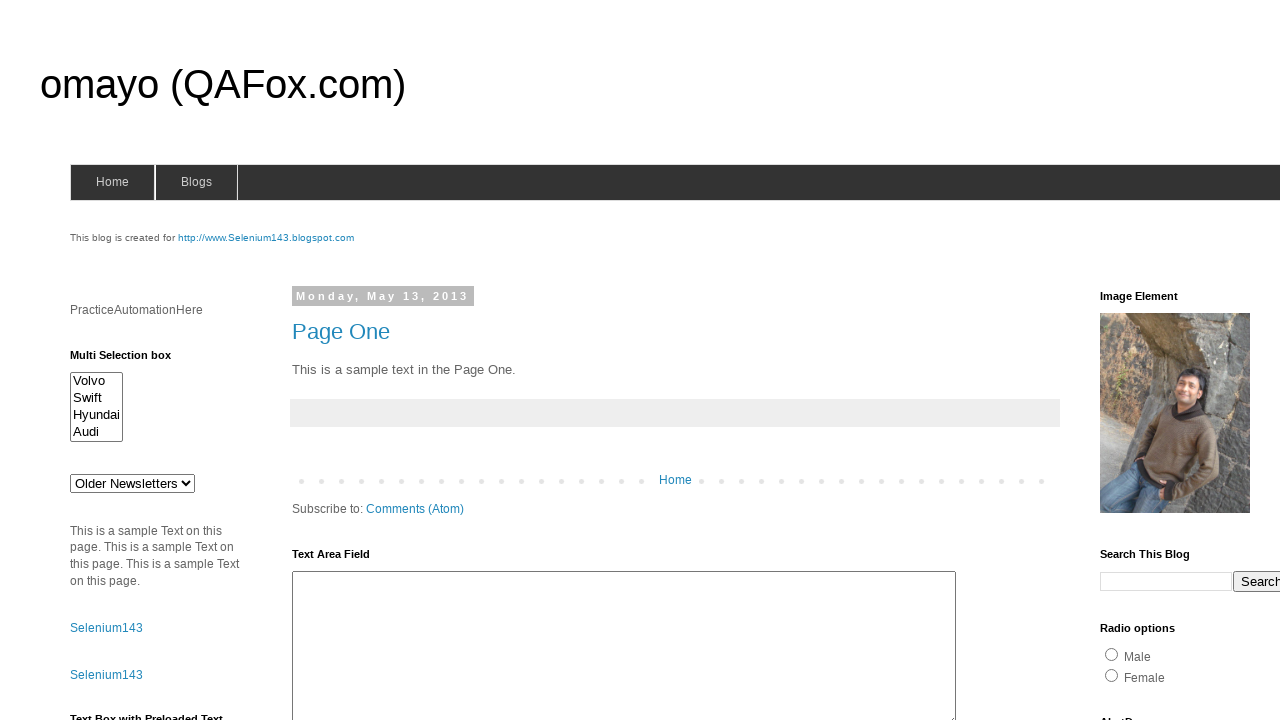

Cleared textarea field on xpath=//textarea[@cols='30']
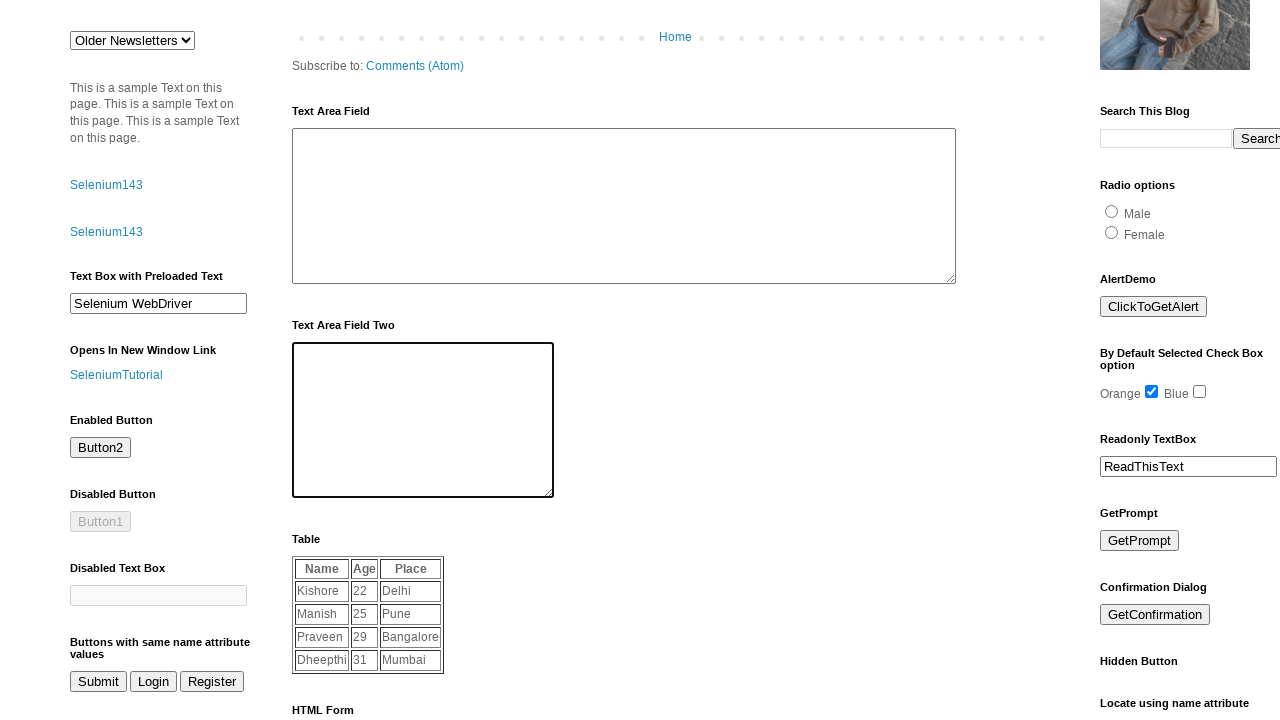

Filled textarea with 'Welcome to codemind' on xpath=//textarea[@cols='30']
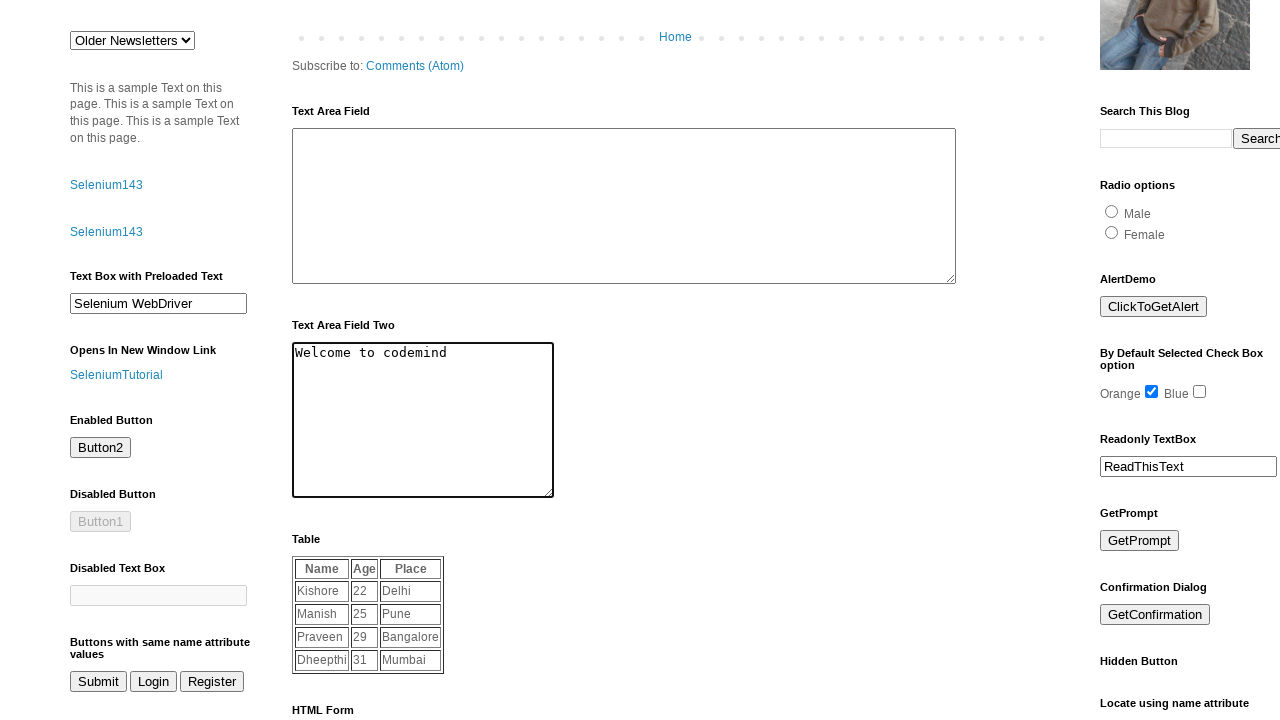

Cleared textarea field again on xpath=//textarea[@cols='30']
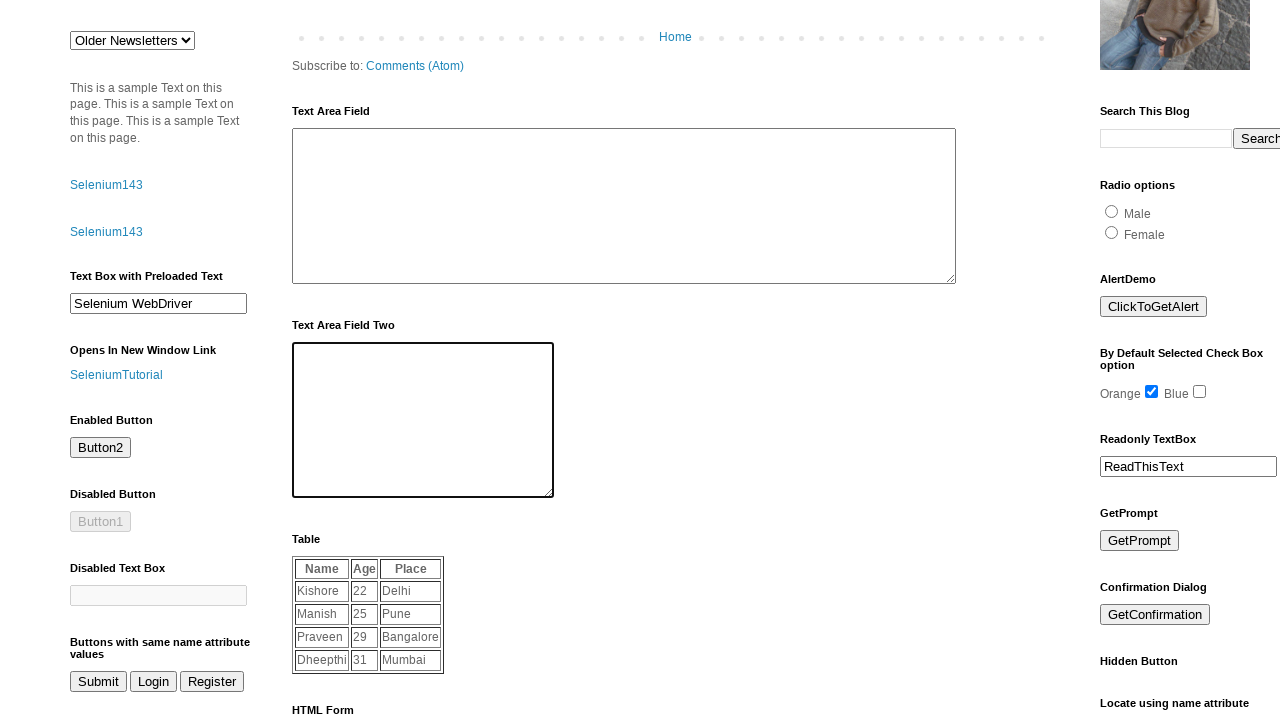

Retrieved textarea cols attribute value: 30
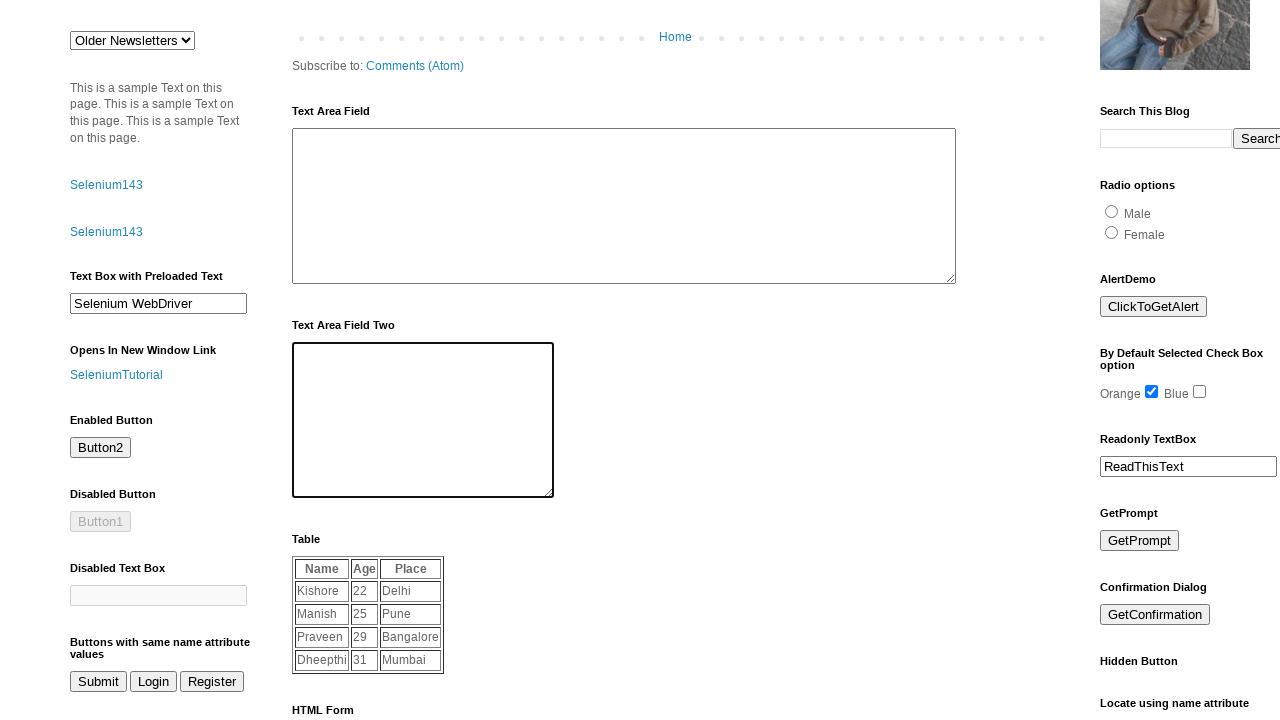

Located button element with id 'but1'
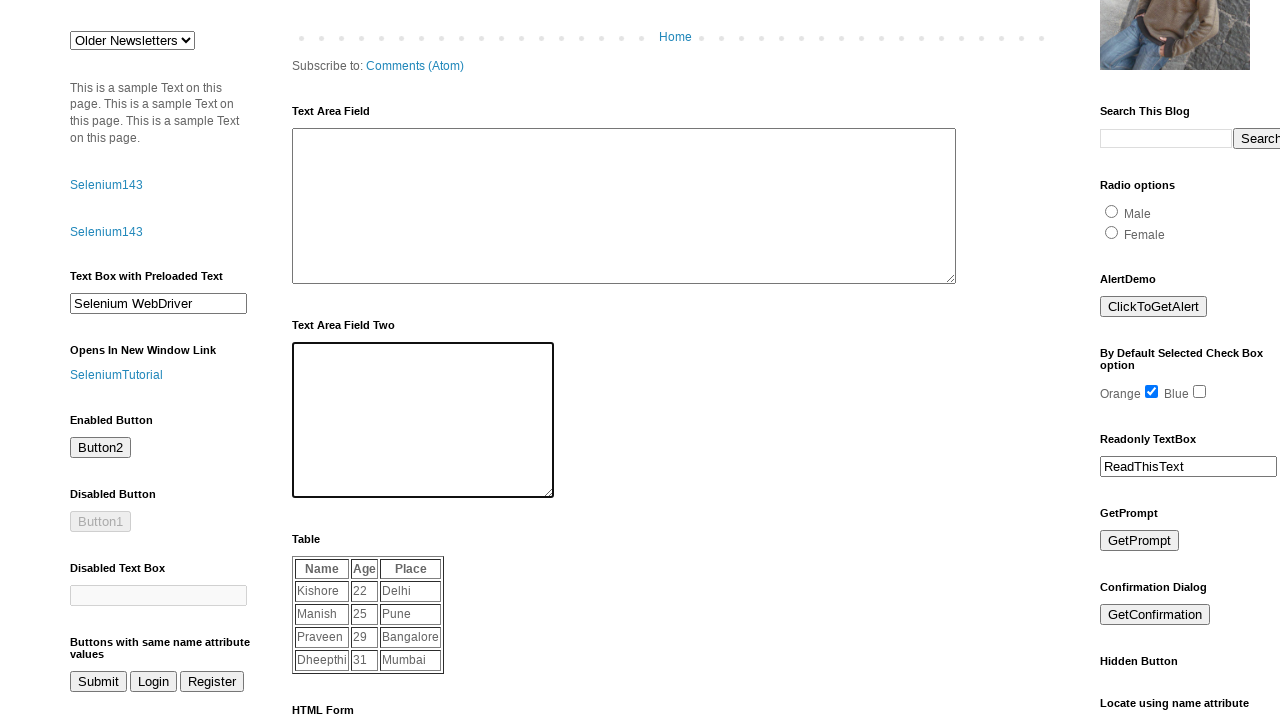

Button element '#but1' is now visible
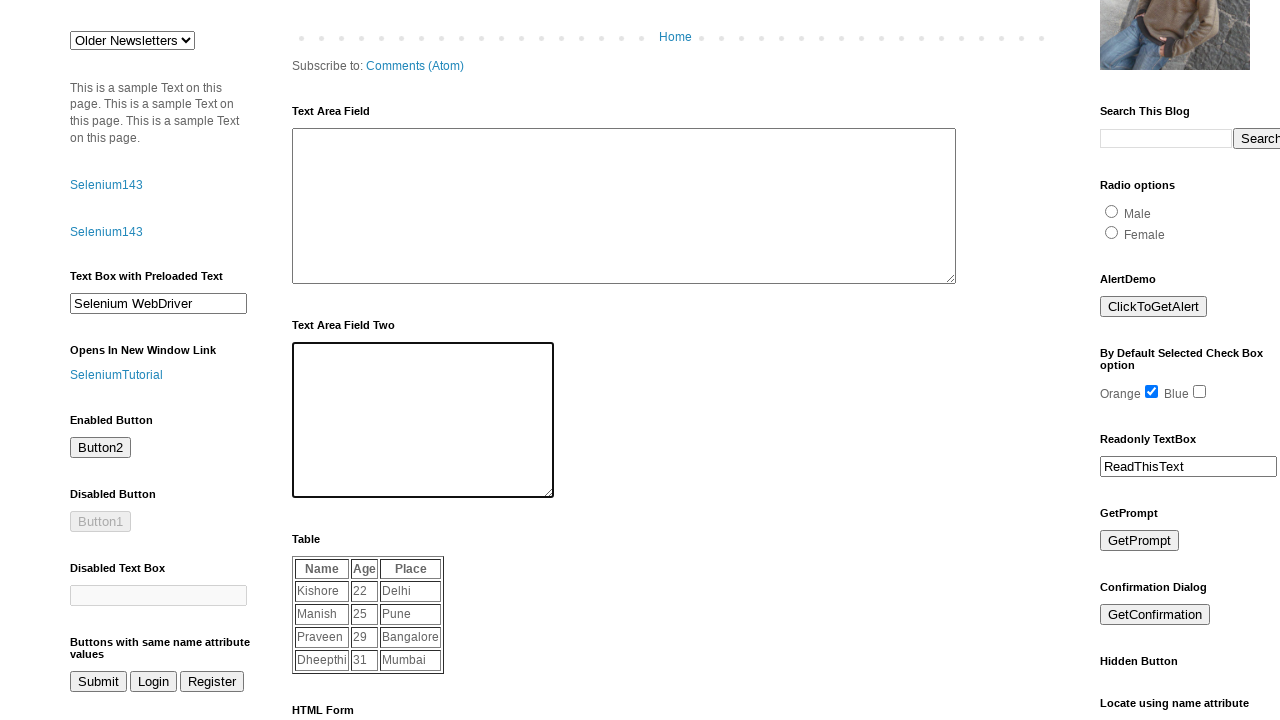

Located female radio button with id 'radio2'
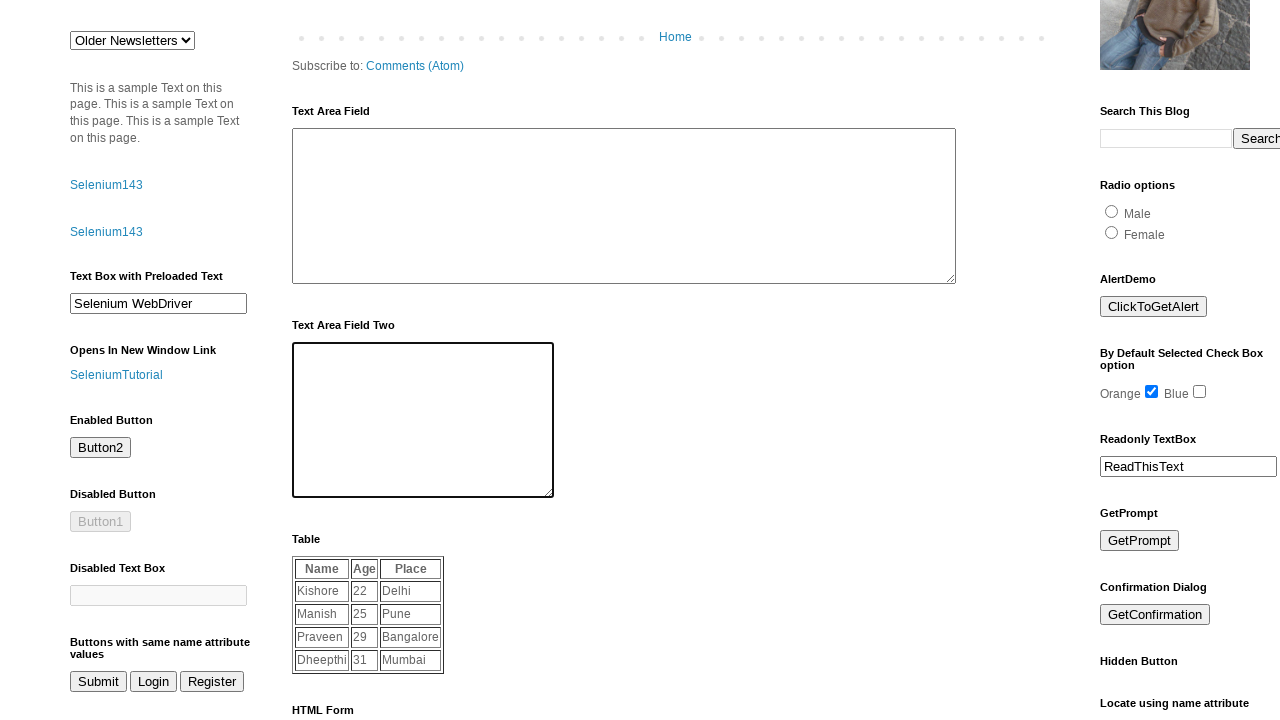

Clicked female radio button at (1112, 232) on input#radio2
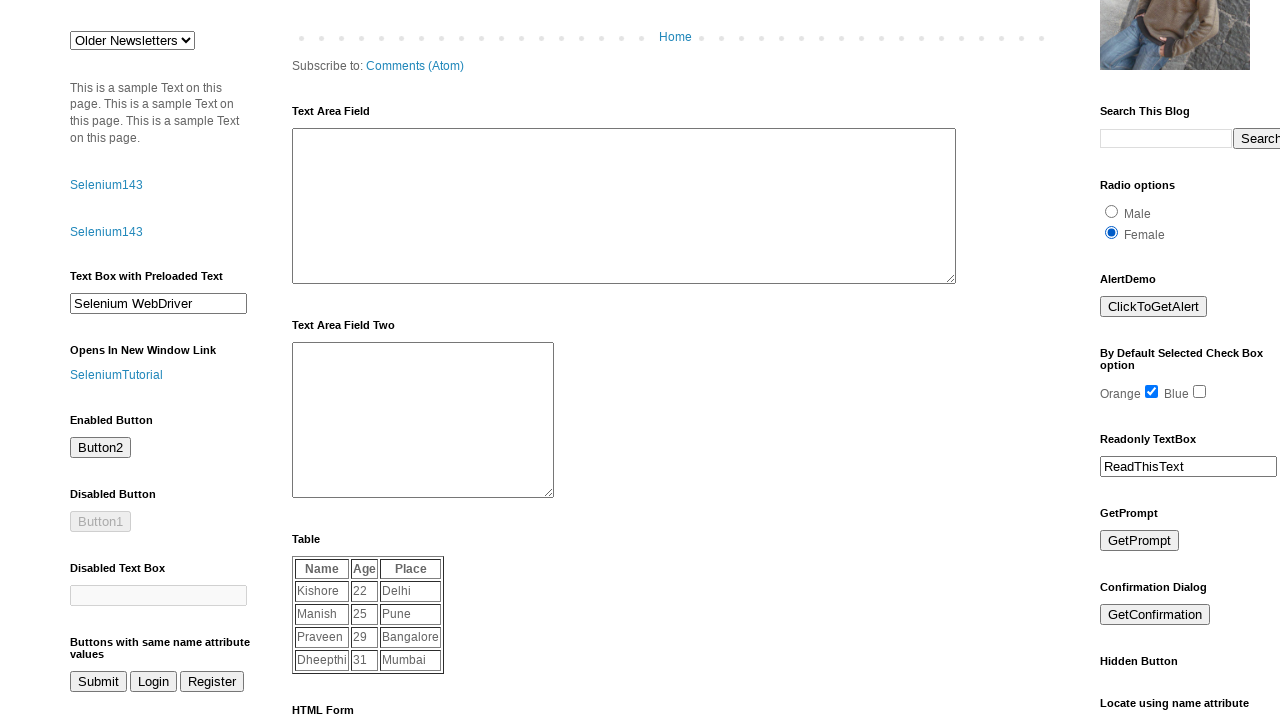

Located orange checkbox with id 'checkbox1'
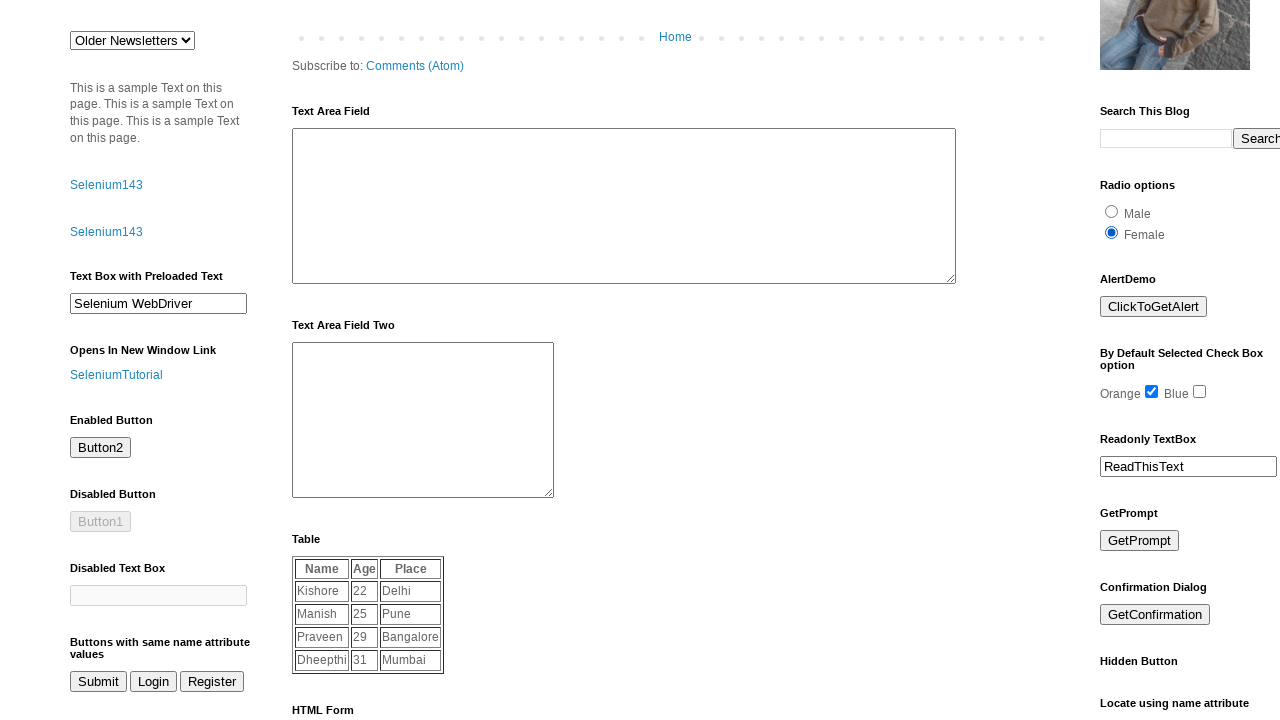

Located blue checkbox with id 'checkbox2'
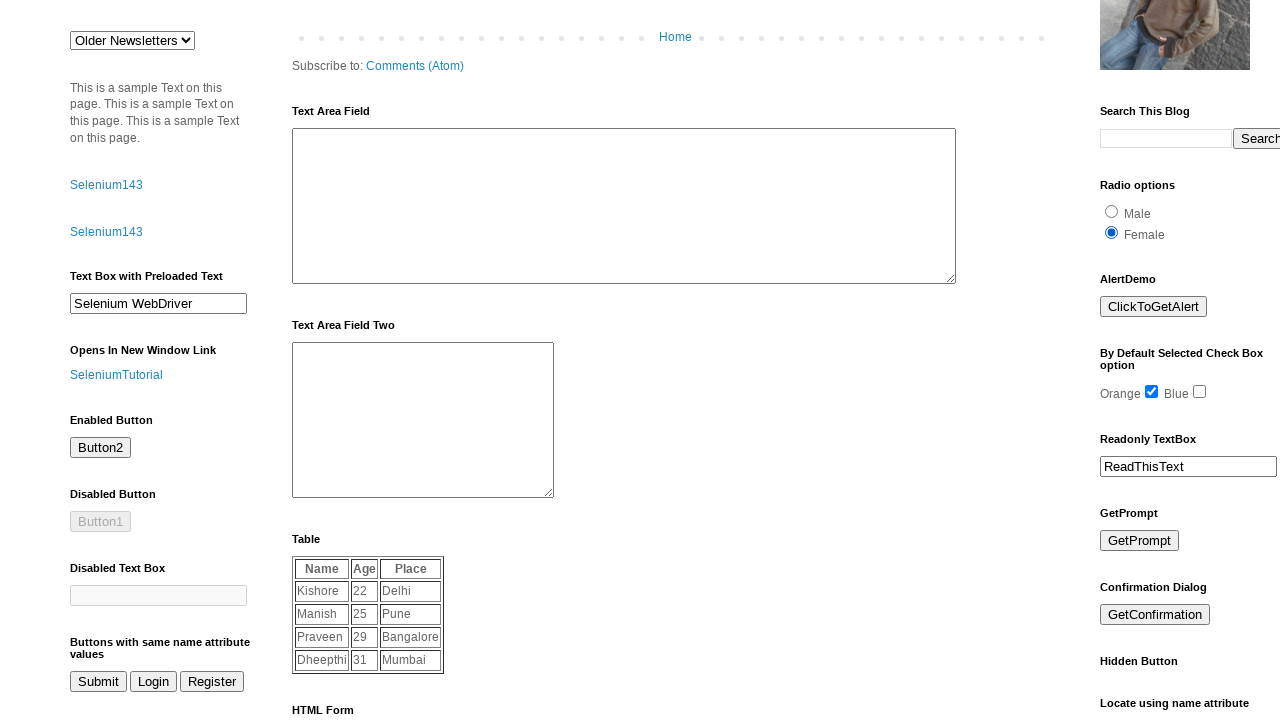

Orange checkbox 'input#checkbox1' is now visible
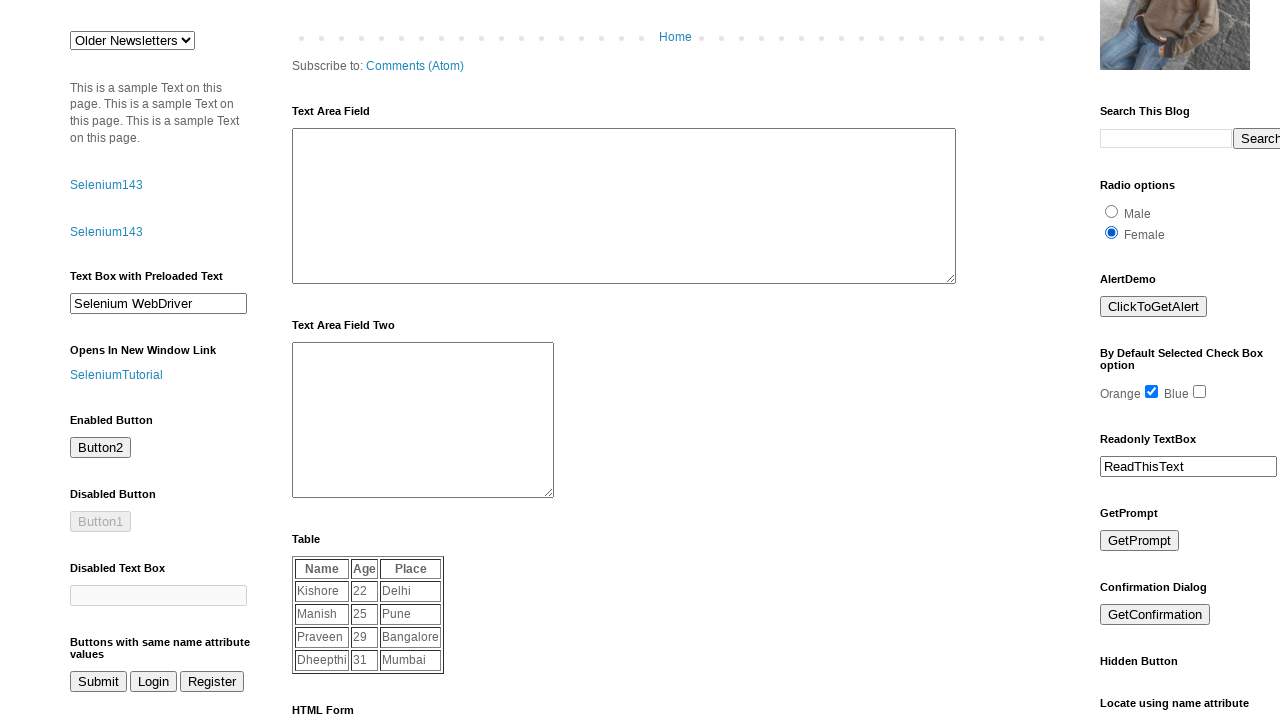

Blue checkbox 'input#checkbox2' is now visible
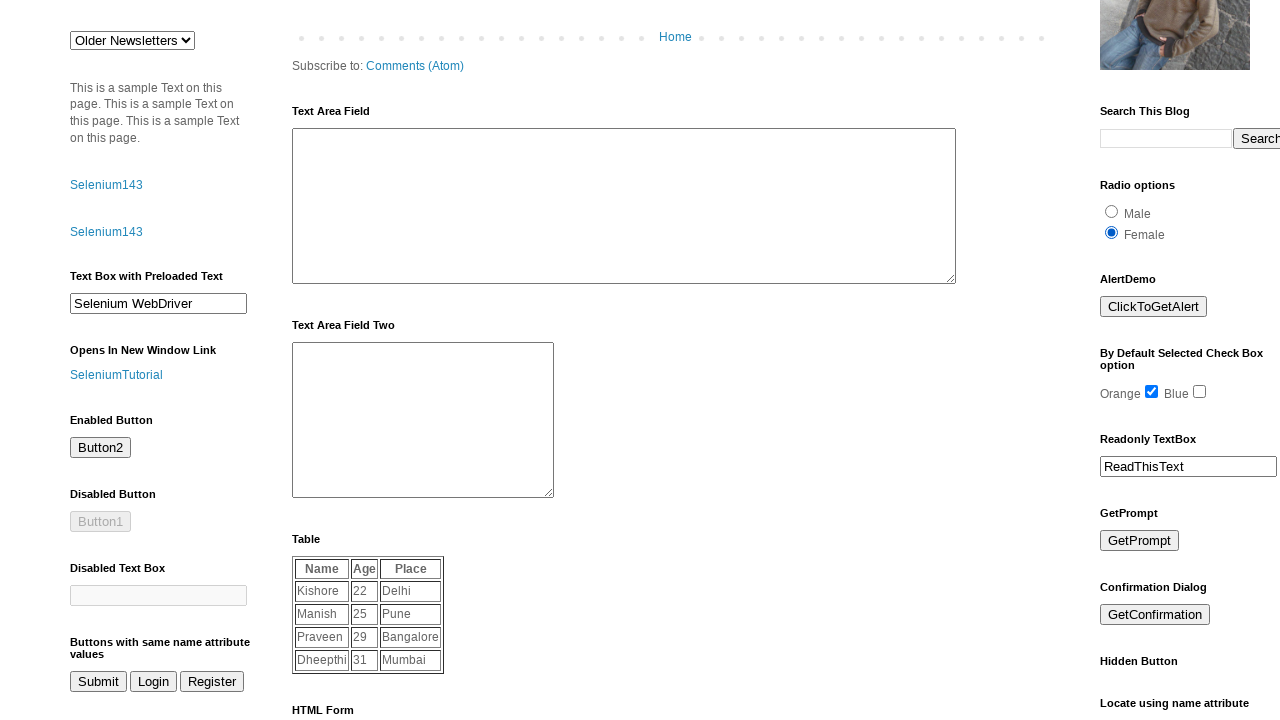

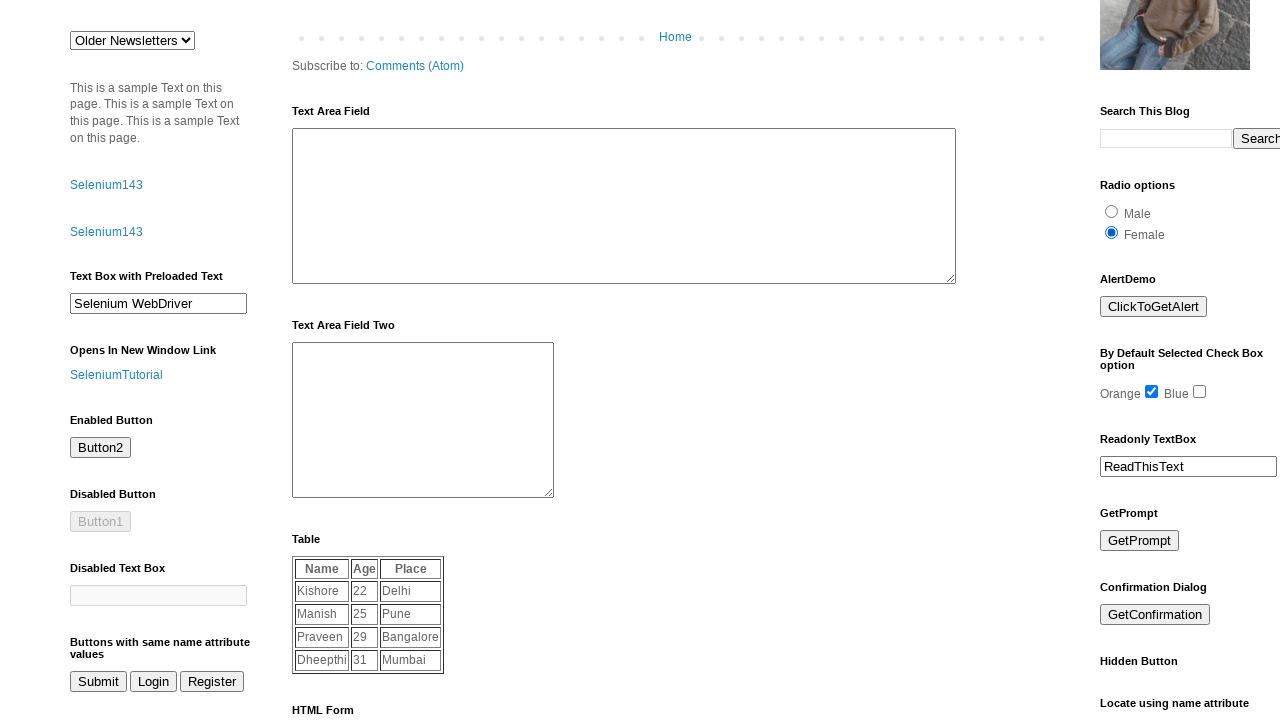